Tests form interaction on a registration page by selecting a radio button and checkbox

Starting URL: https://demo.automationtesting.in/Register.html

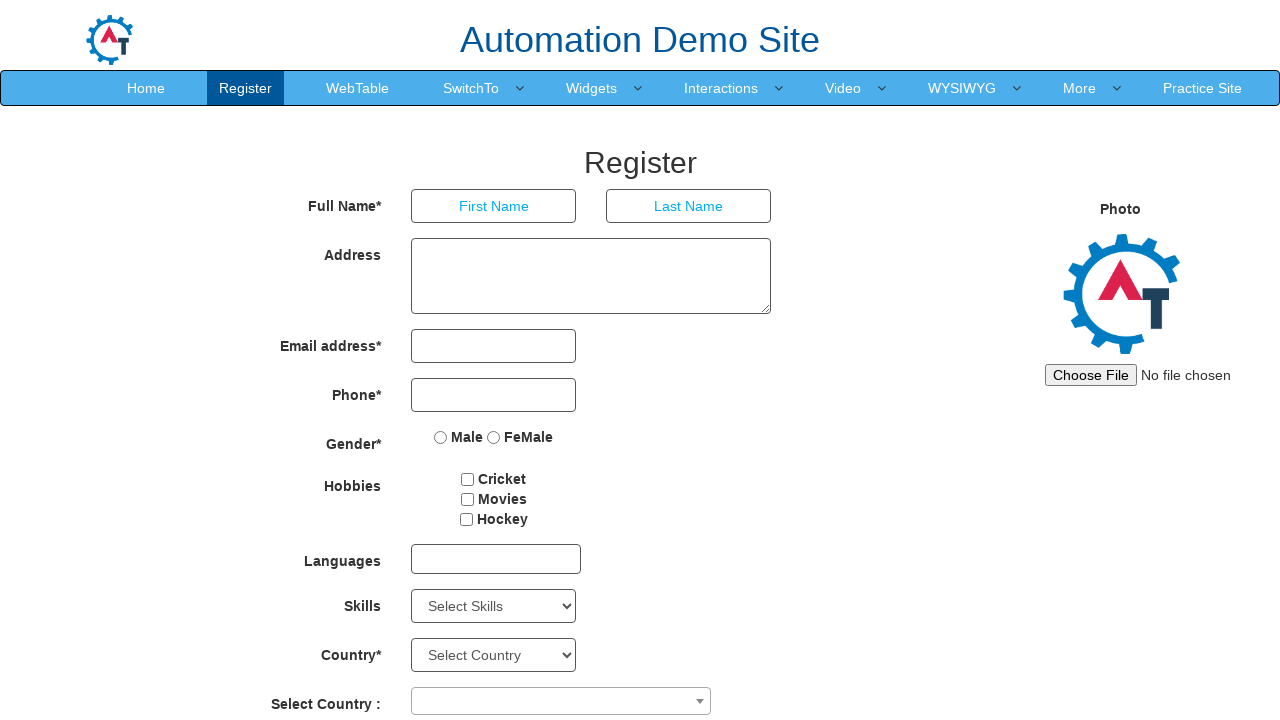

Selected 'Male' radio button at (441, 437) on input[name='radiooptions'][value='Male']
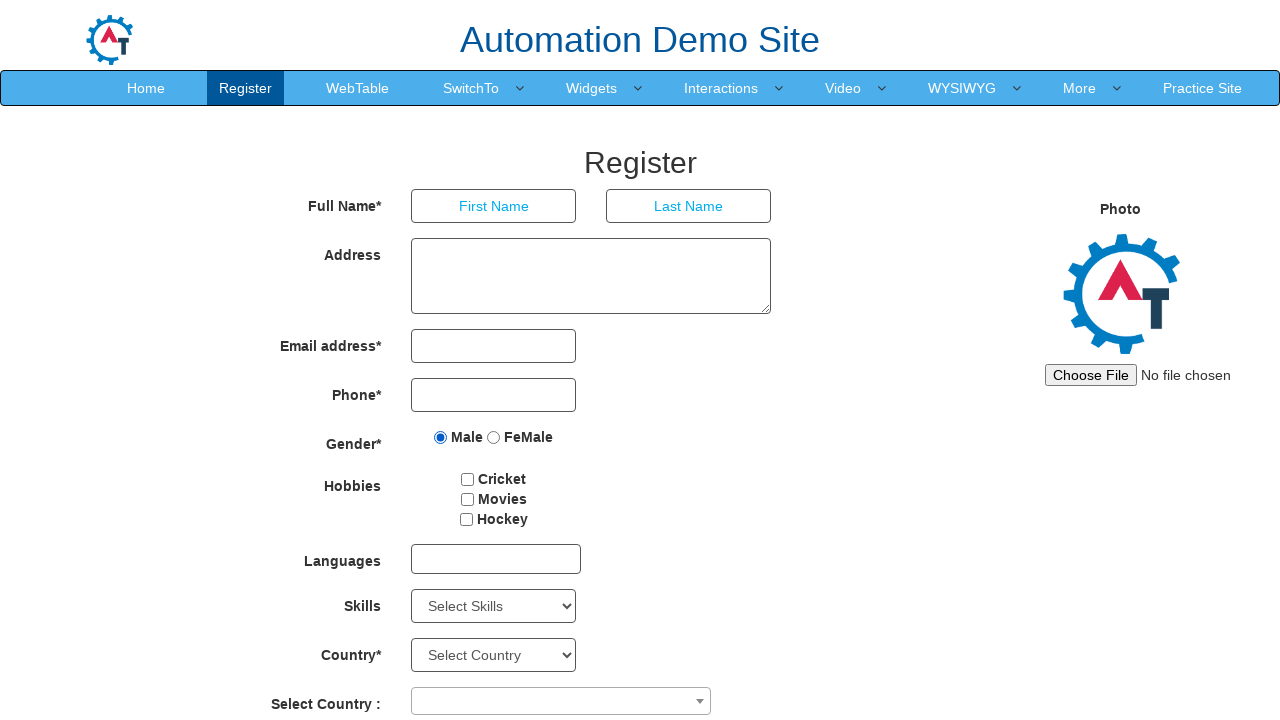

Selected 'Movies' checkbox at (467, 499) on #checkbox2
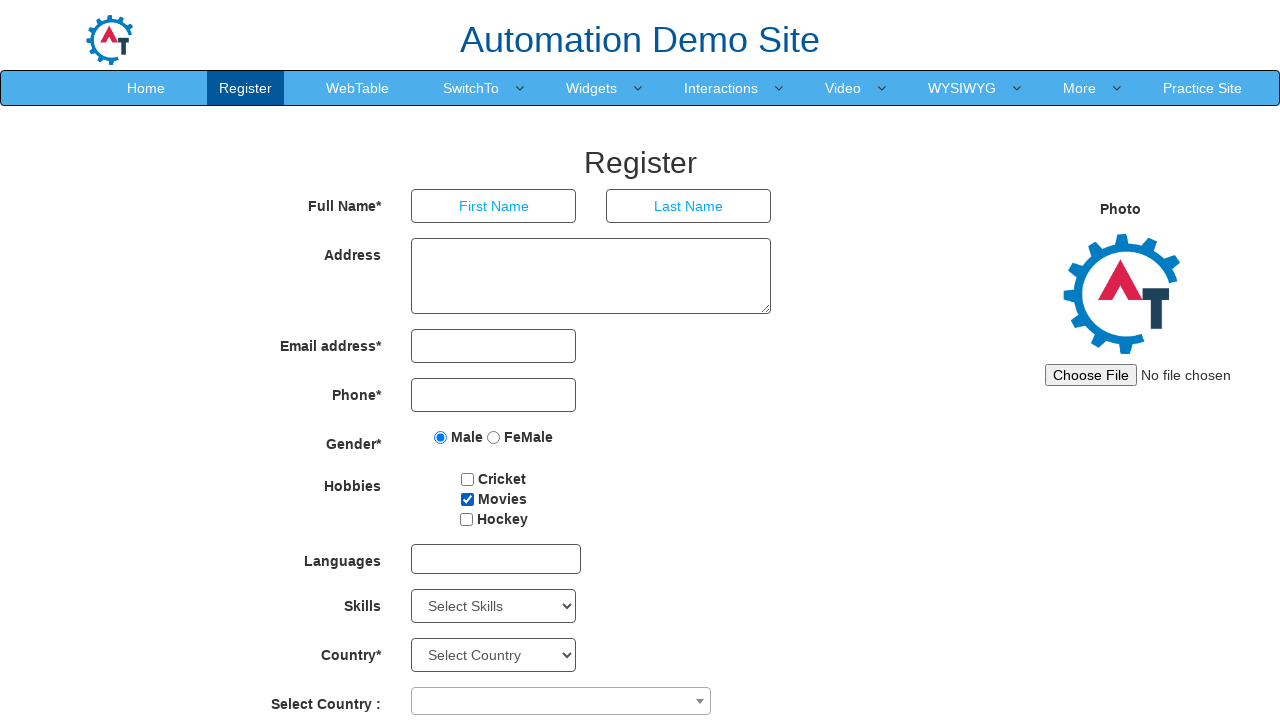

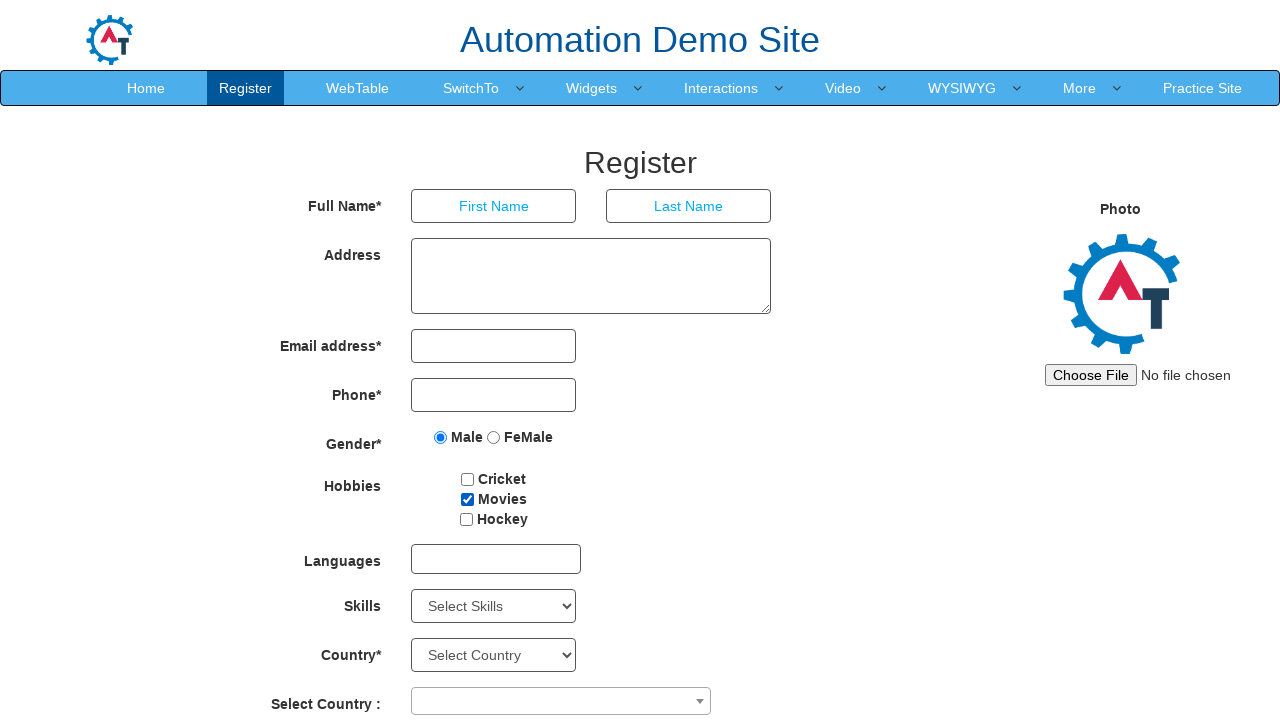